Tests JavaScript alert dialog handling by clicking a button to trigger a prompt dialog and then dismissing it

Starting URL: https://www.w3schools.com/JS/tryit.asp?filename=tryjs_alert2

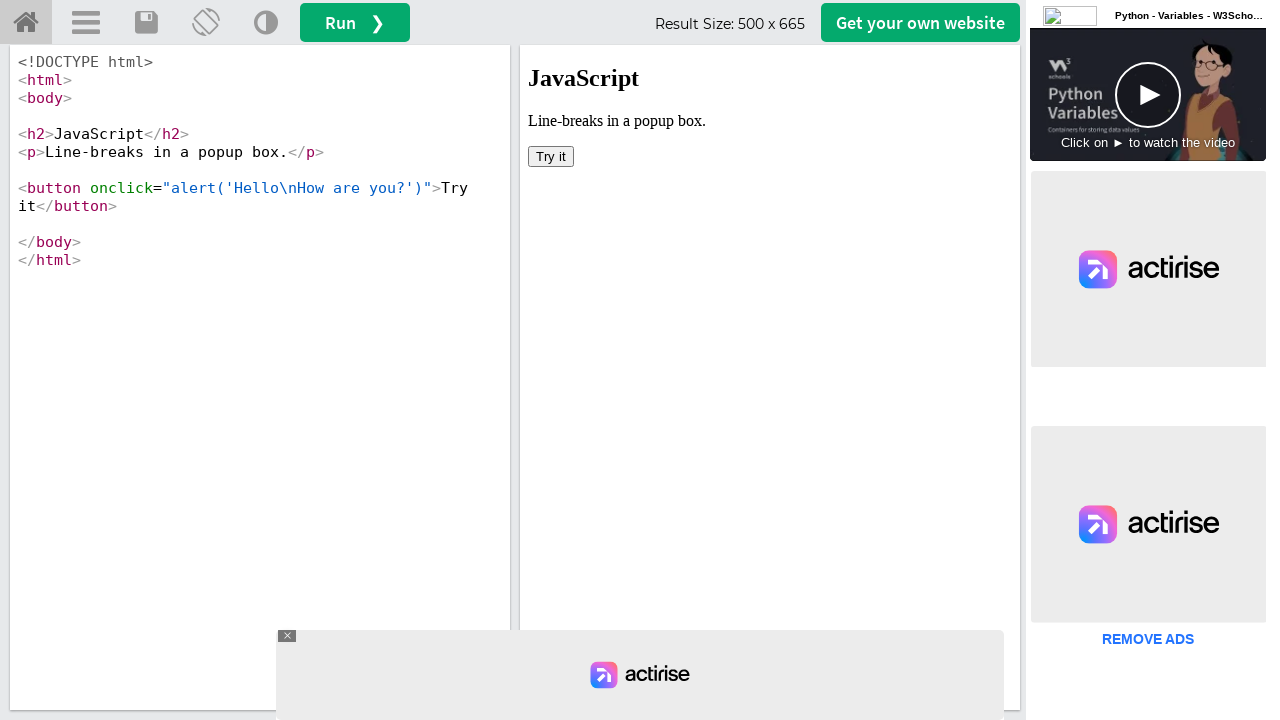

Waited for page to fully load (networkidle)
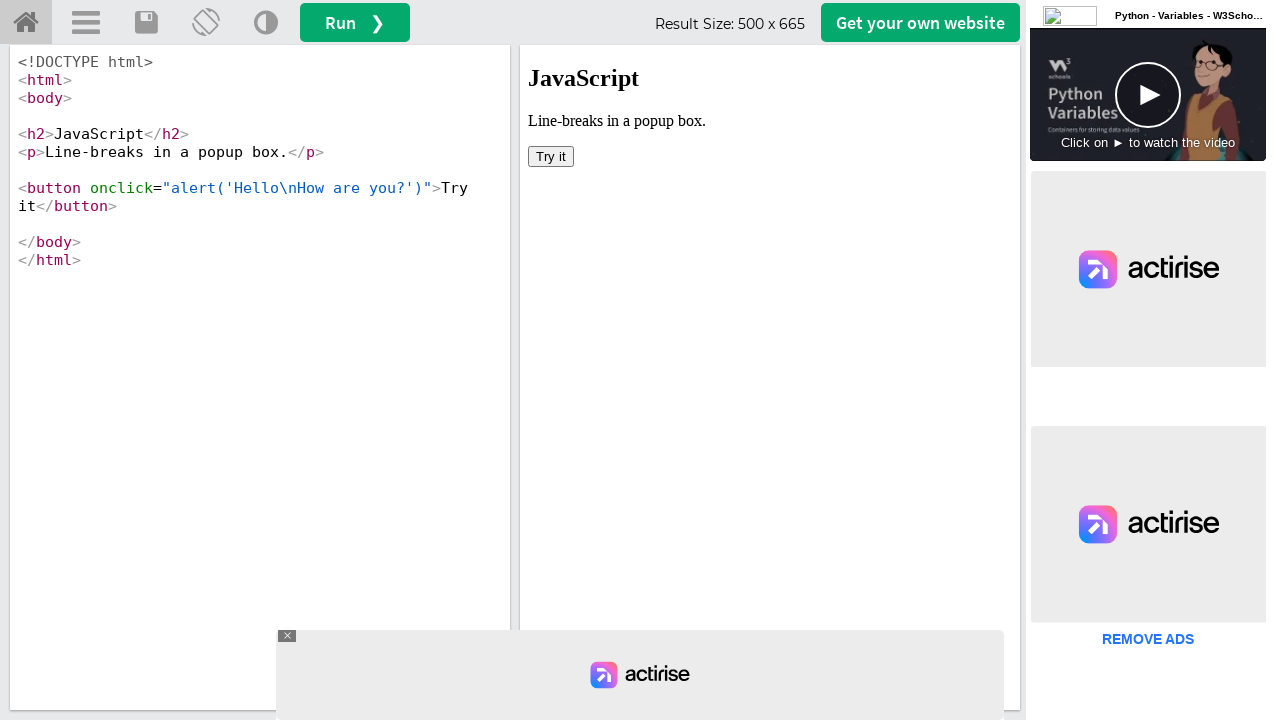

Set up dialog handler to dismiss prompts
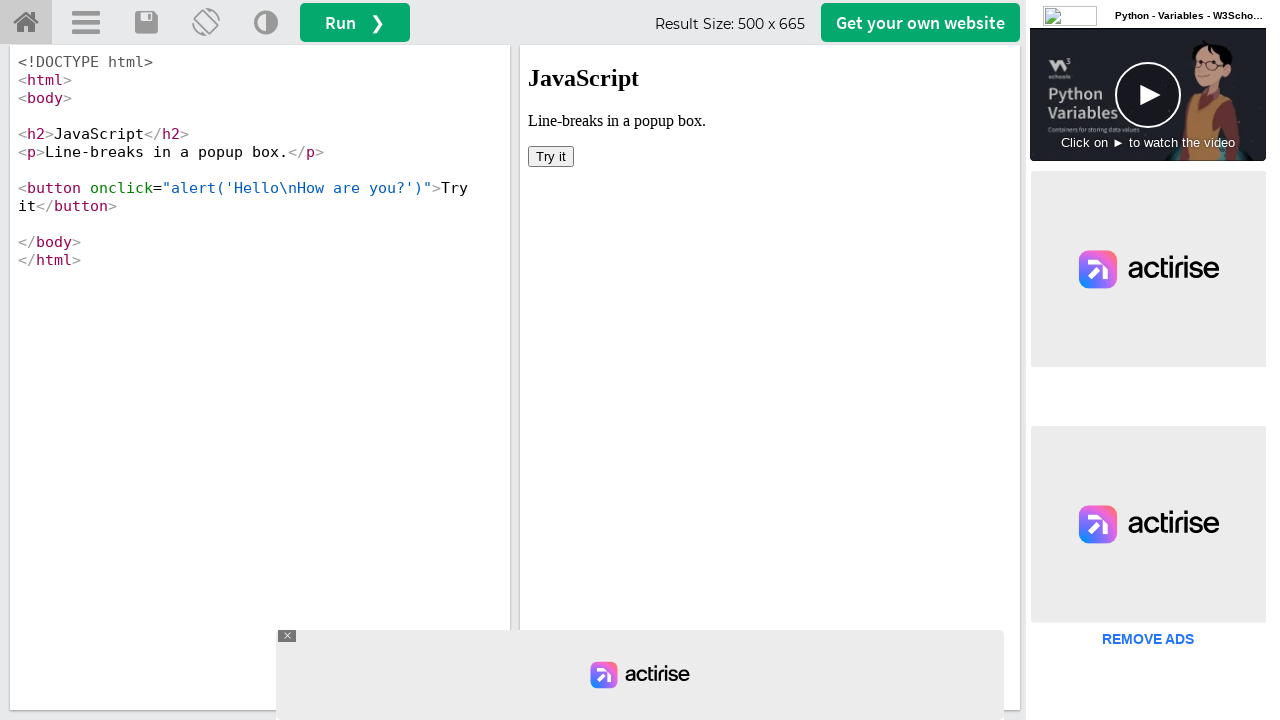

Located iframe element with id 'iframeResult'
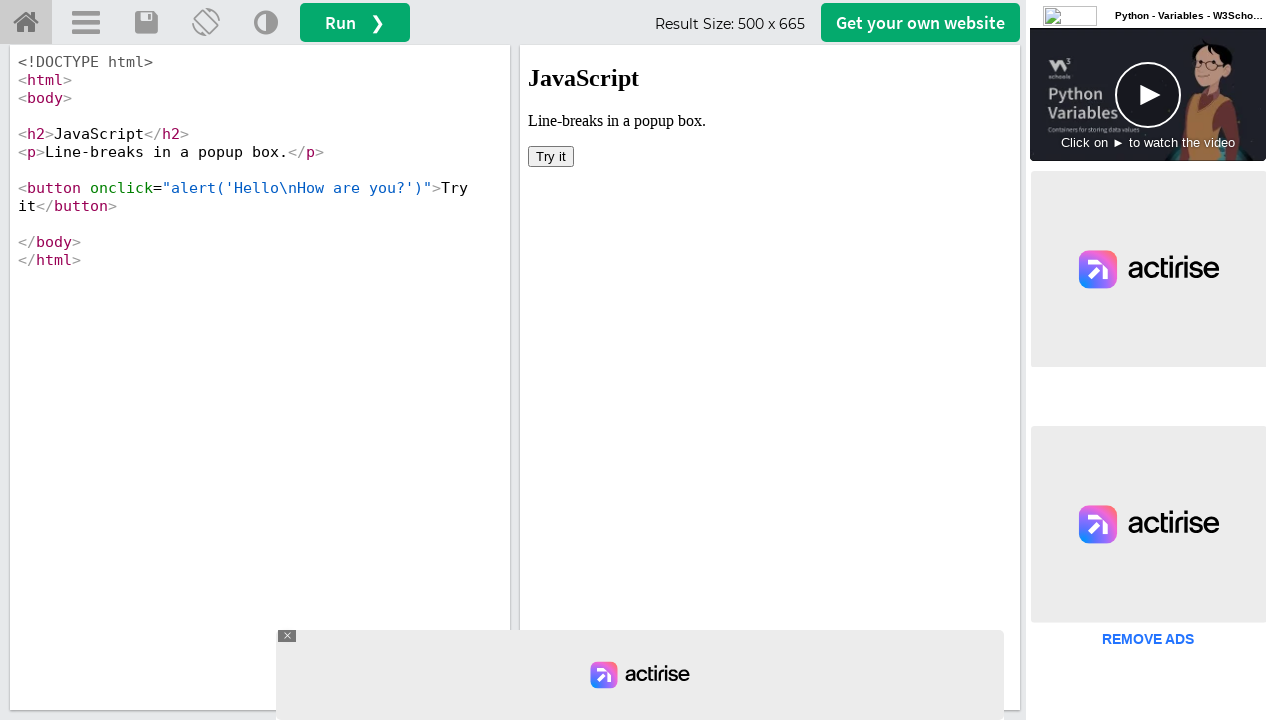

Clicked button to trigger JavaScript prompt dialog at (551, 156) on #iframeResult >> internal:control=enter-frame >> button
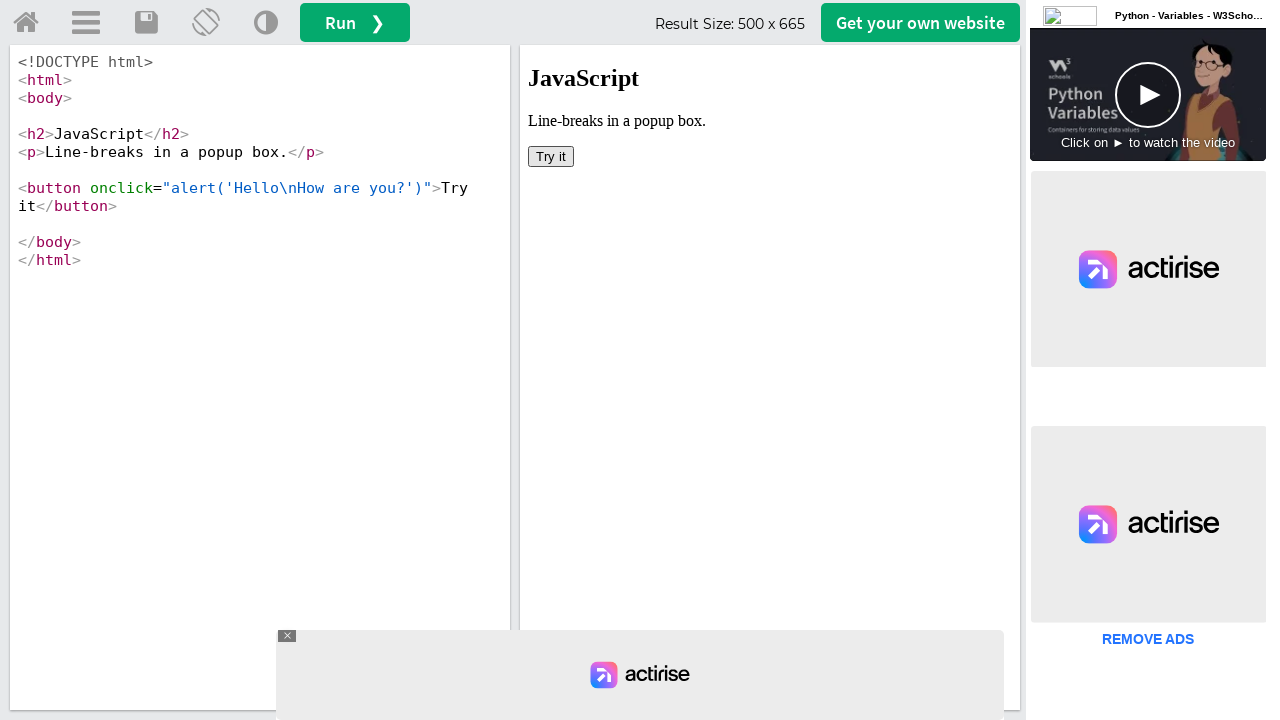

Waited 1 second for dialog interaction to complete
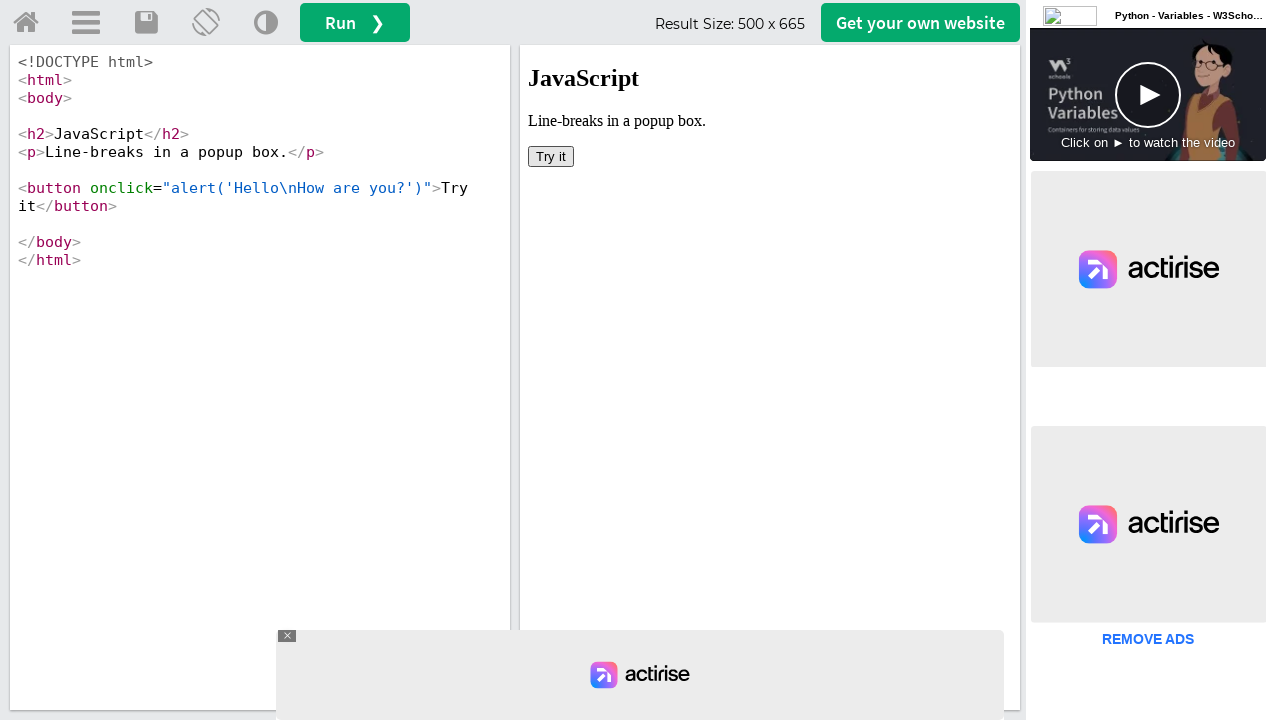

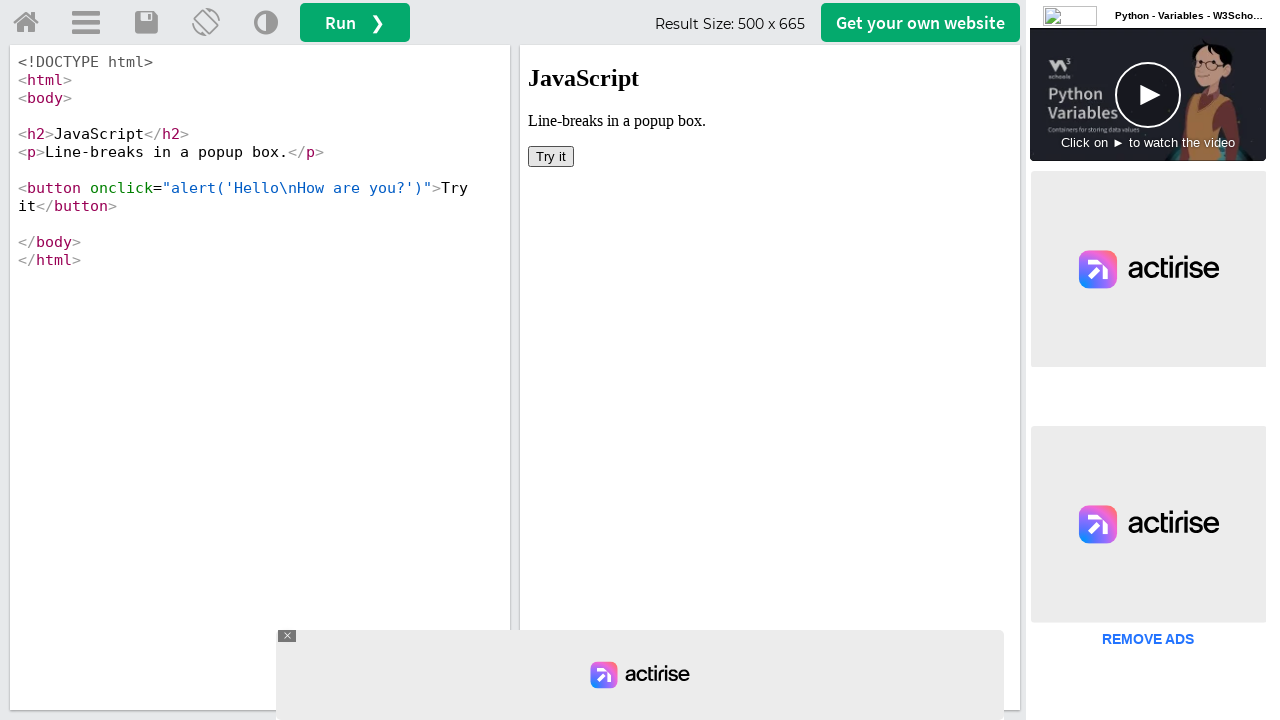